Tests radio button selection by clicking Yes and Impressive radio buttons and verifying the selection text updates accordingly

Starting URL: https://demoqa.com/radio-button

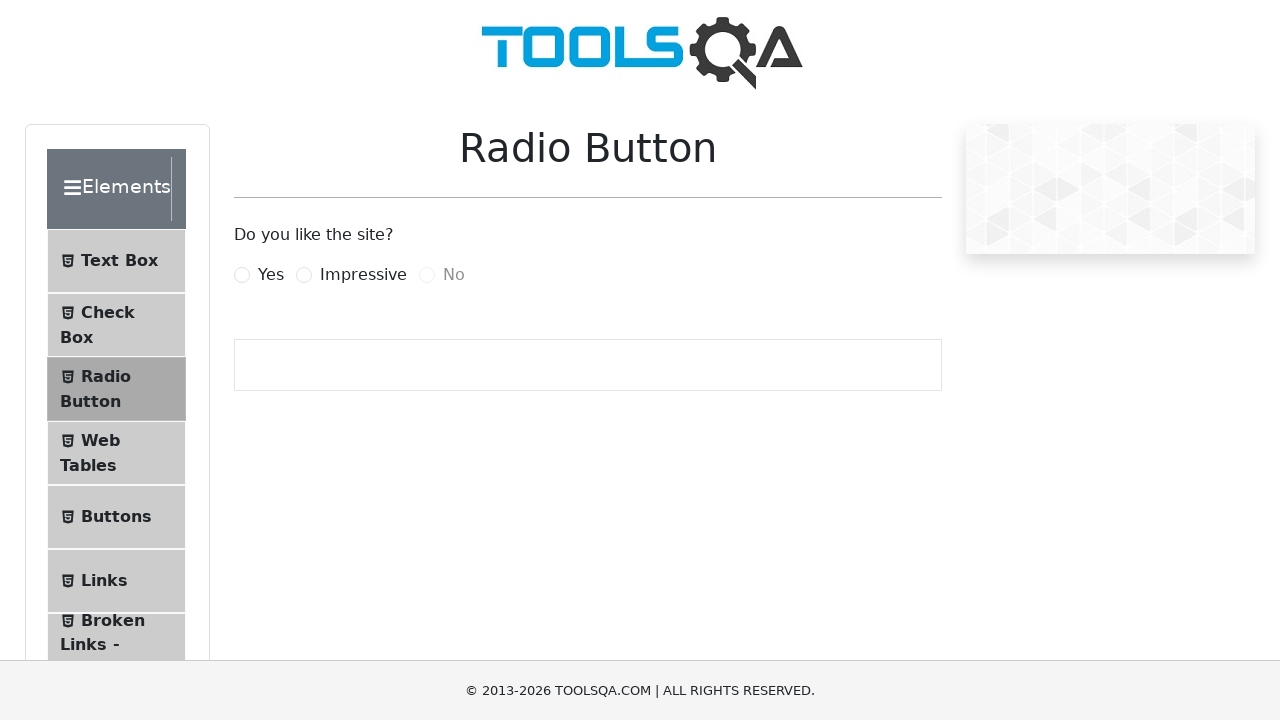

Clicked 'Yes' radio button at (271, 275) on label:text('Yes')
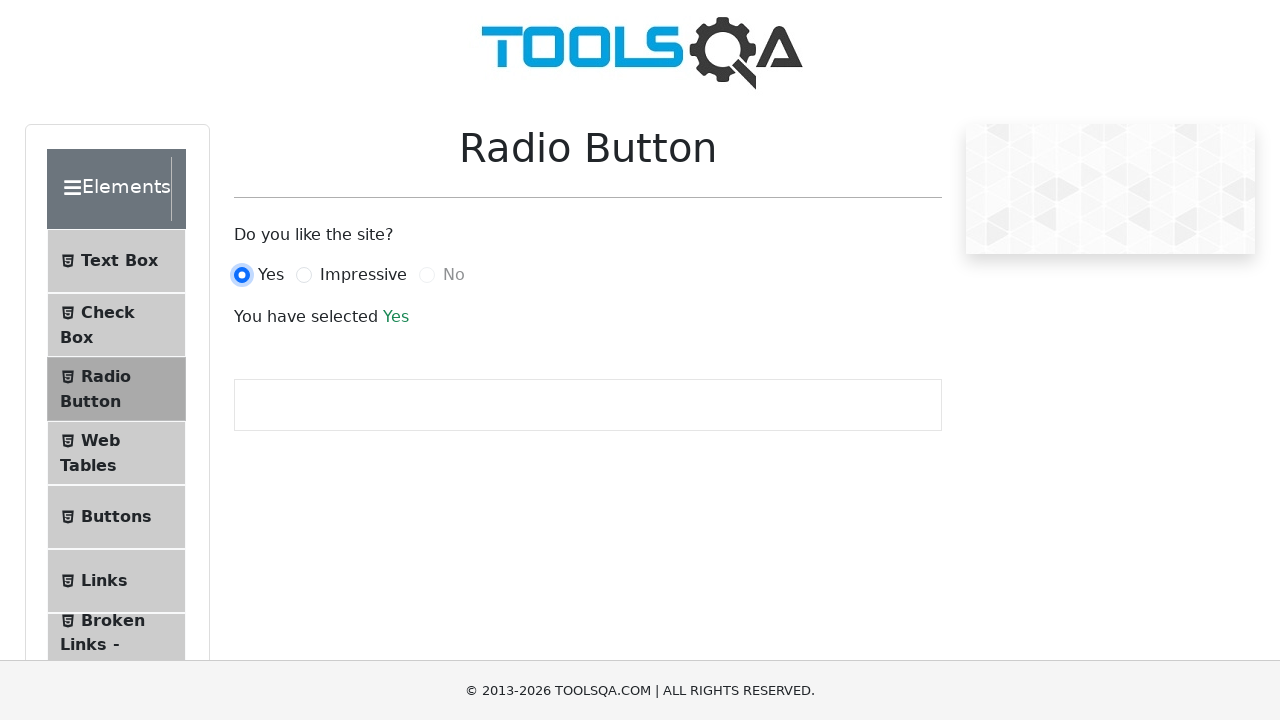

Selection text displayed after selecting 'Yes'
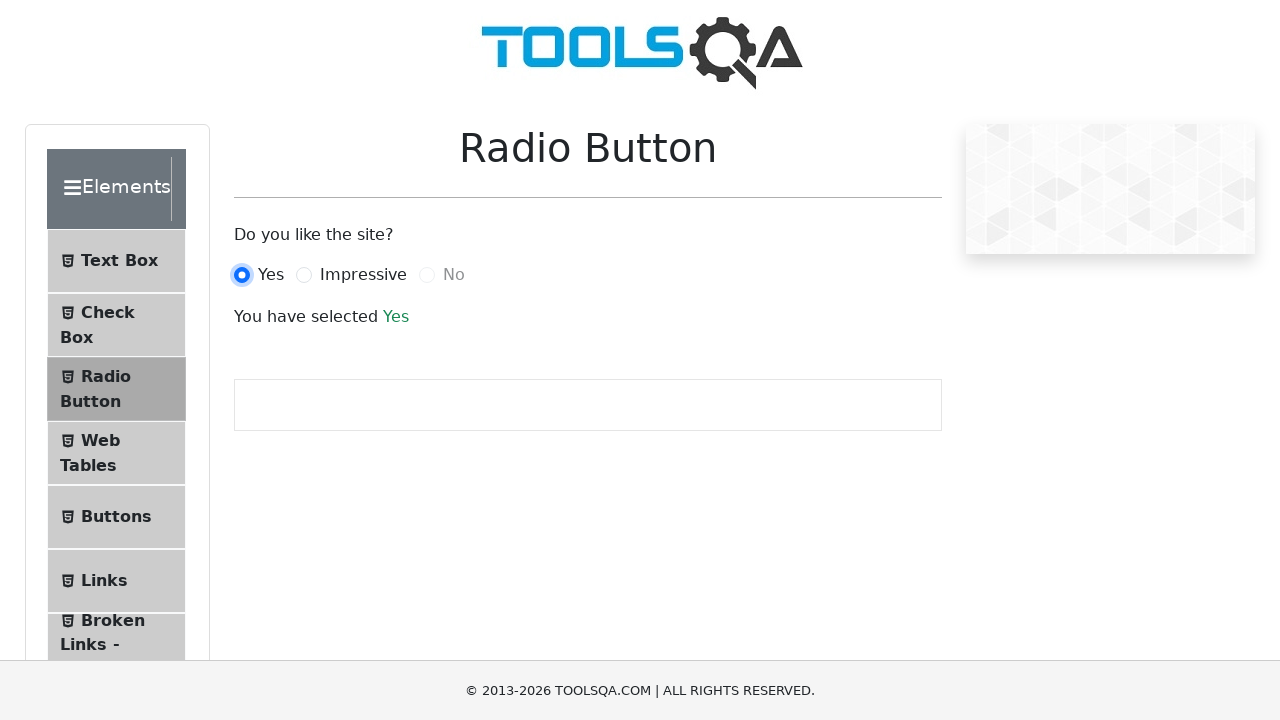

Clicked 'Impressive' radio button at (363, 275) on label:text('Impressive')
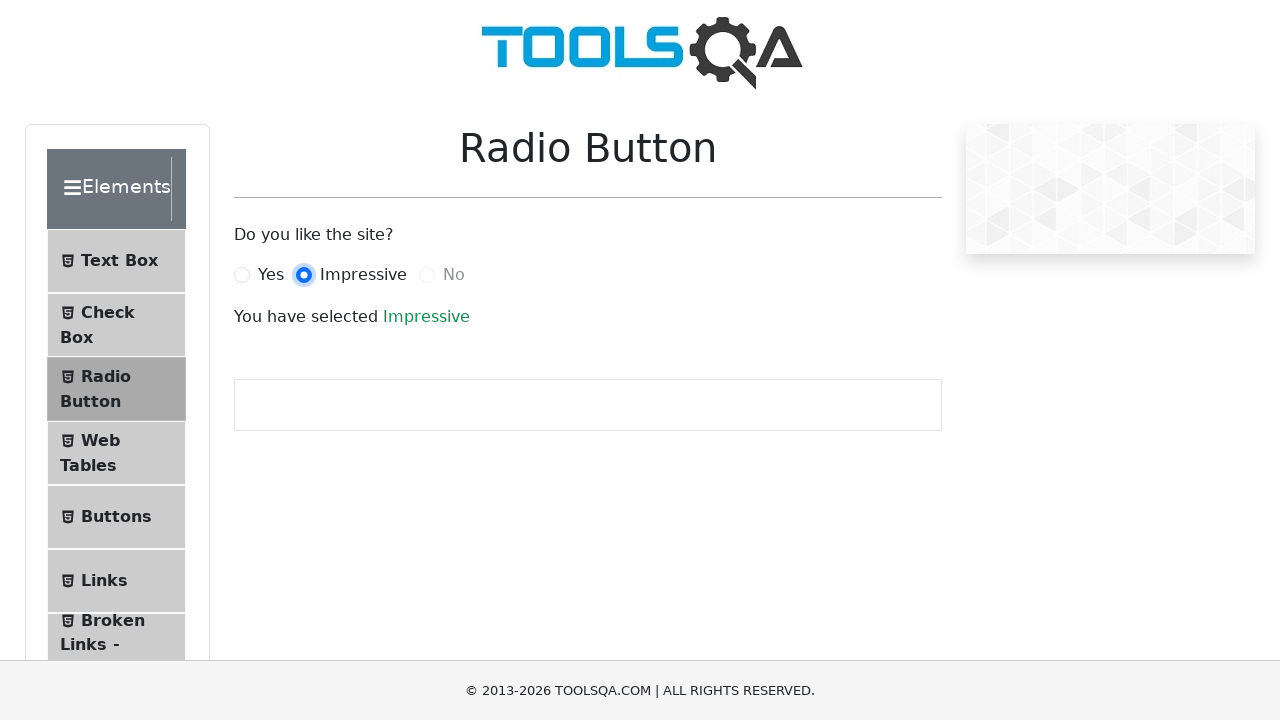

Selection text updated after selecting 'Impressive'
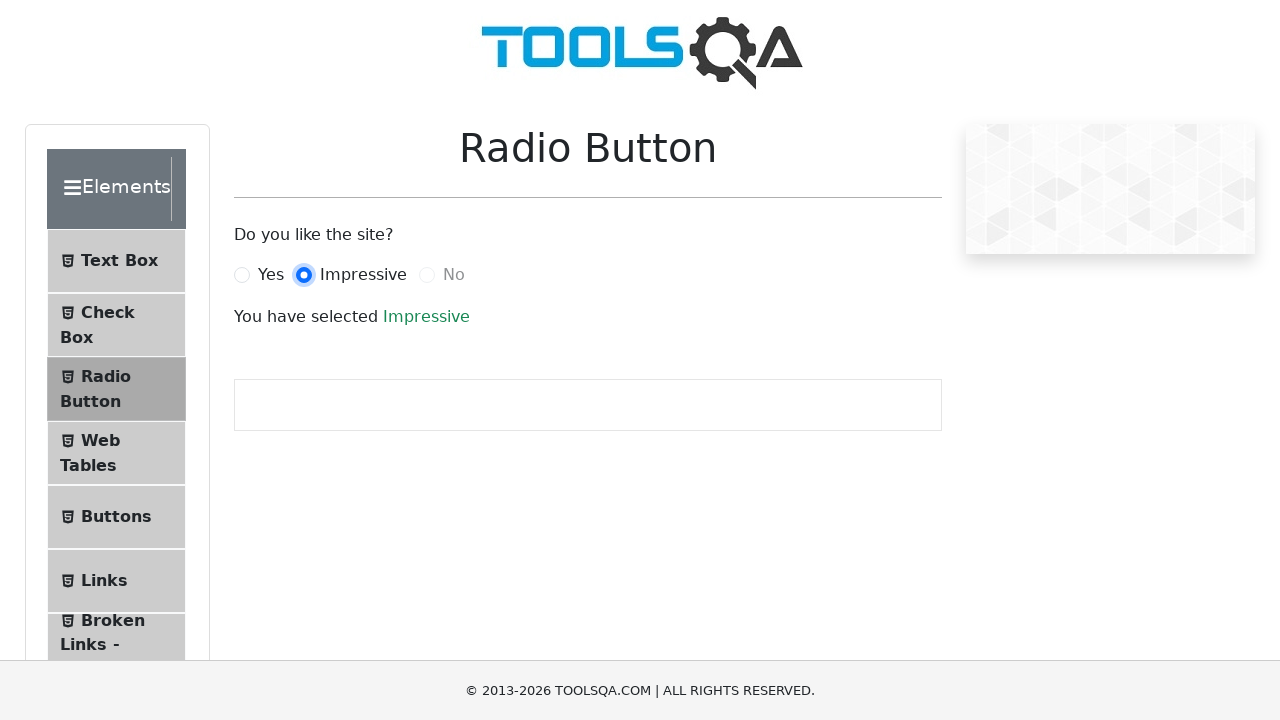

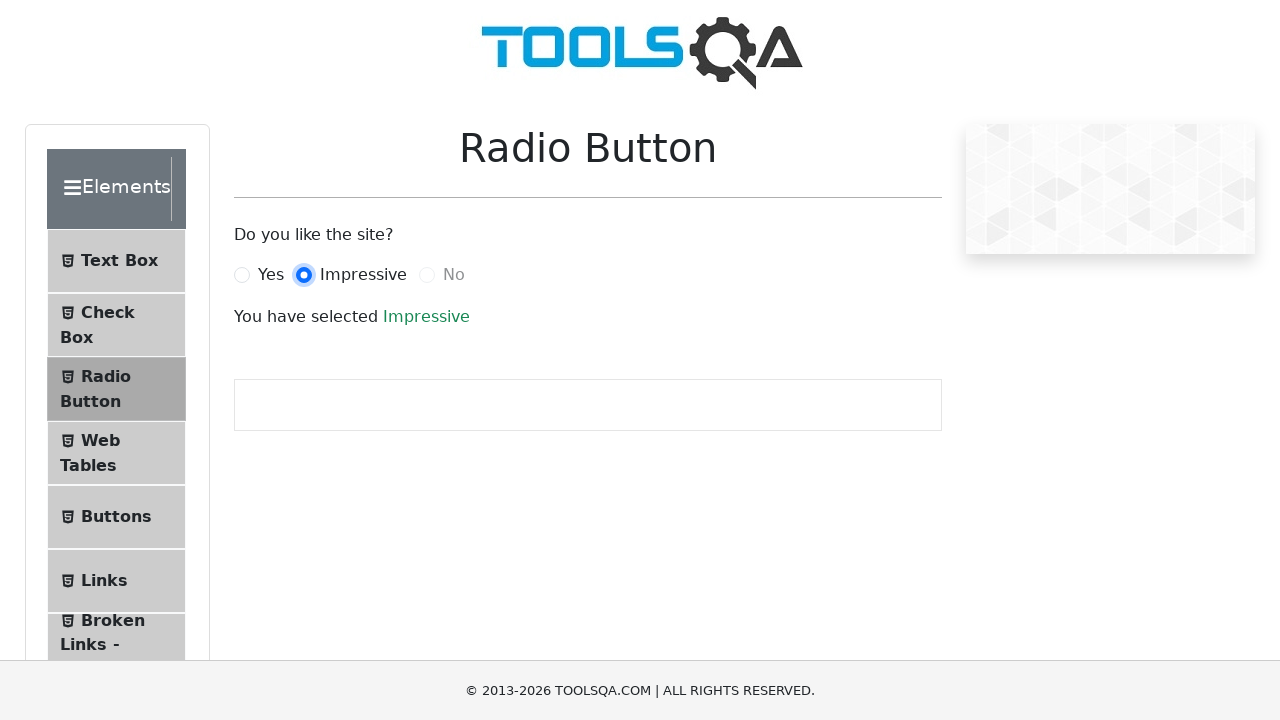